Tests that entering a number that is too small (1) displays an error message "Number is too small"

Starting URL: https://kristinek.github.io/site/tasks/enter_a_number

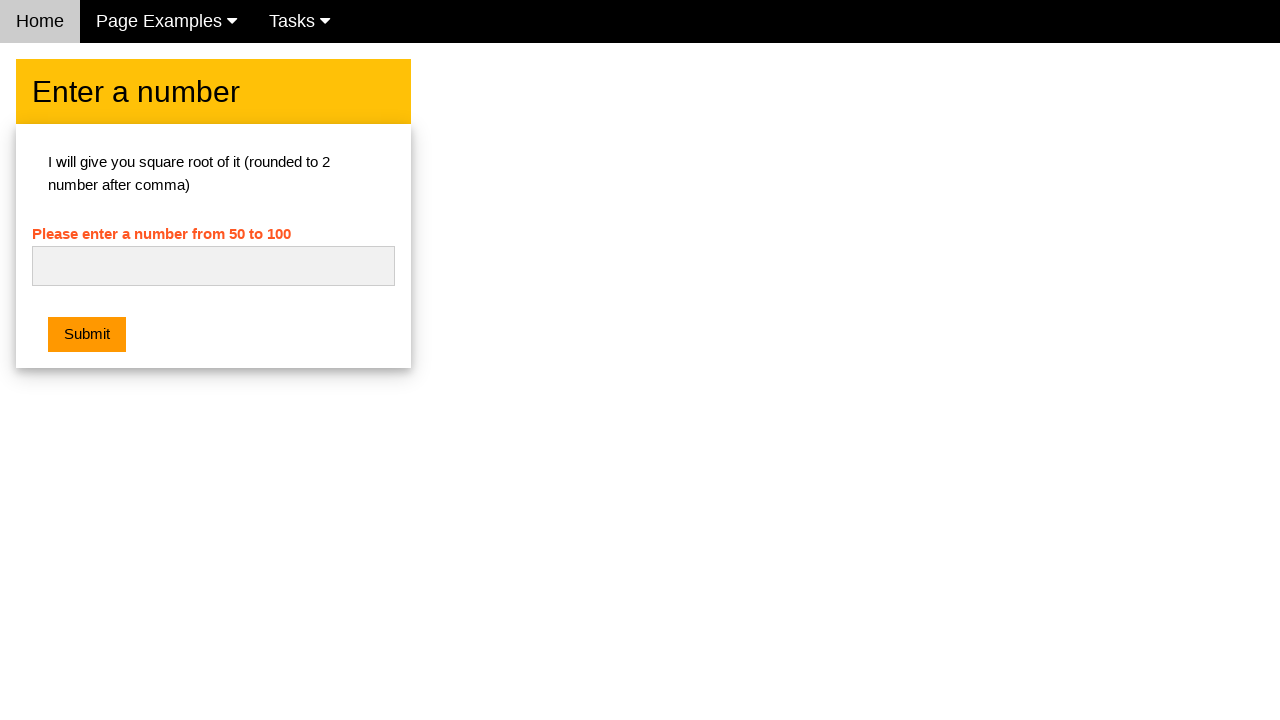

Navigated to the enter a number task page
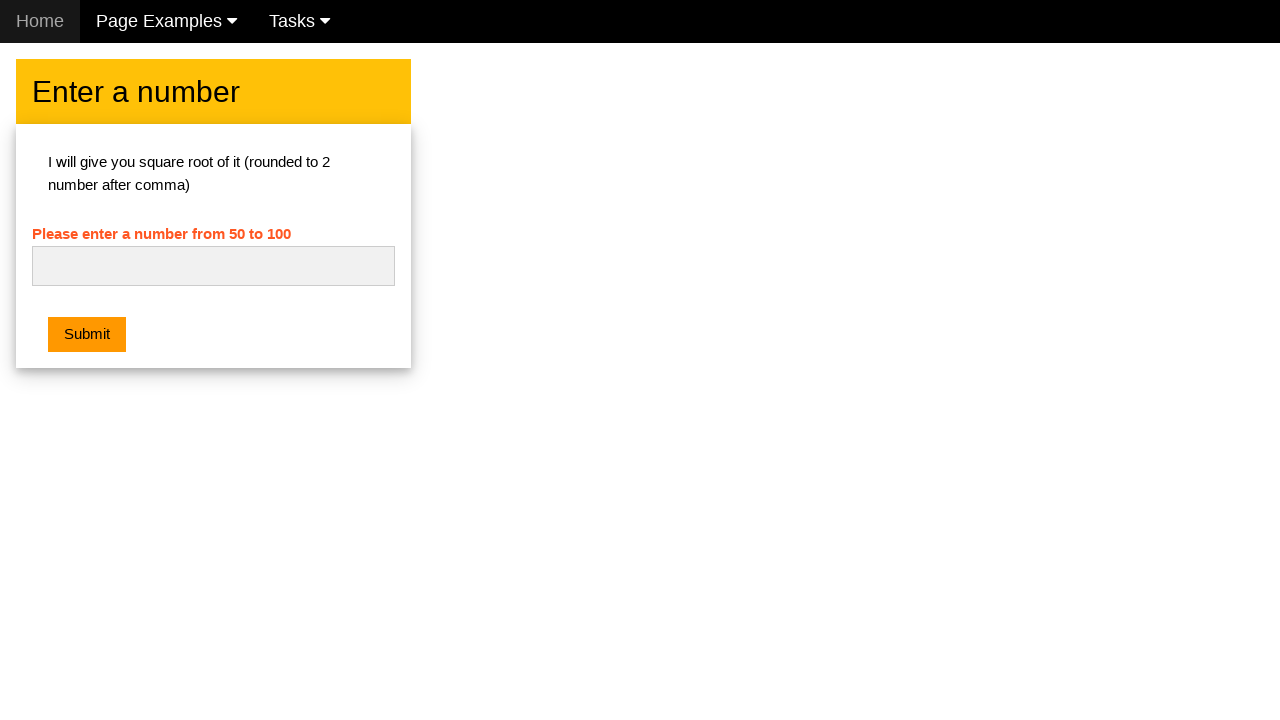

Entered number '1' in the input field on #numb
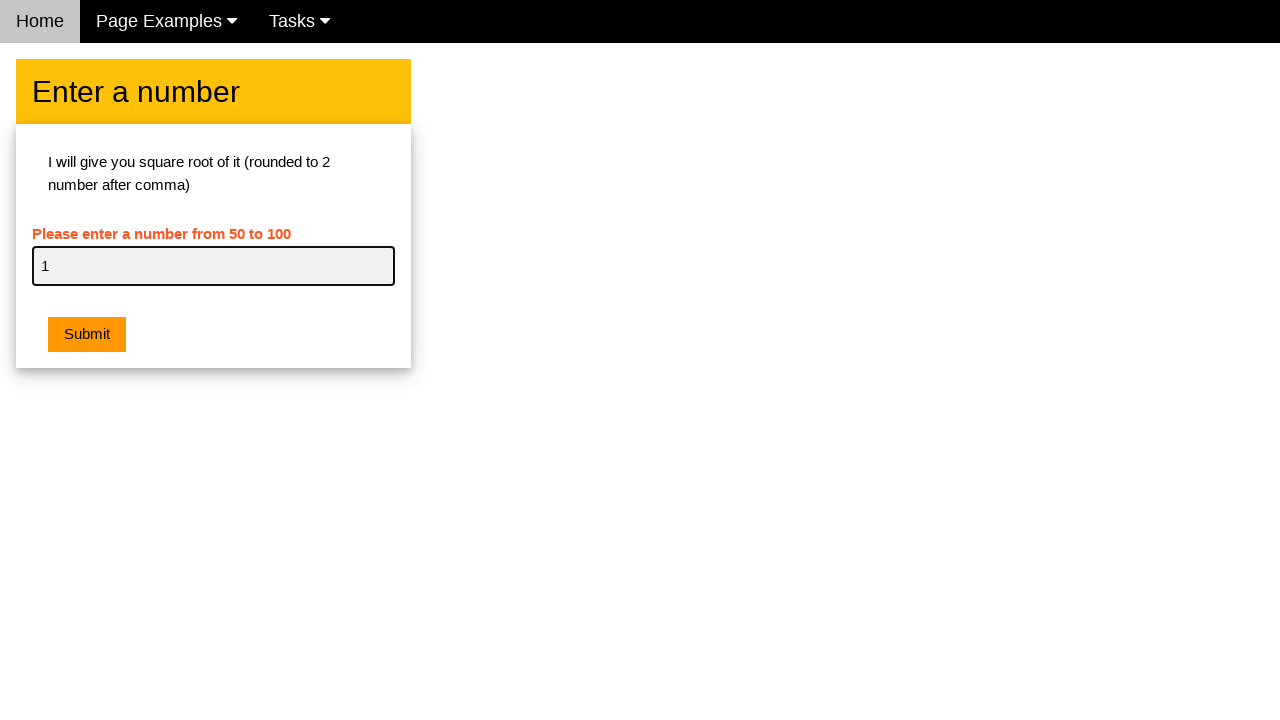

Clicked the submit button at (87, 335) on .w3-orange
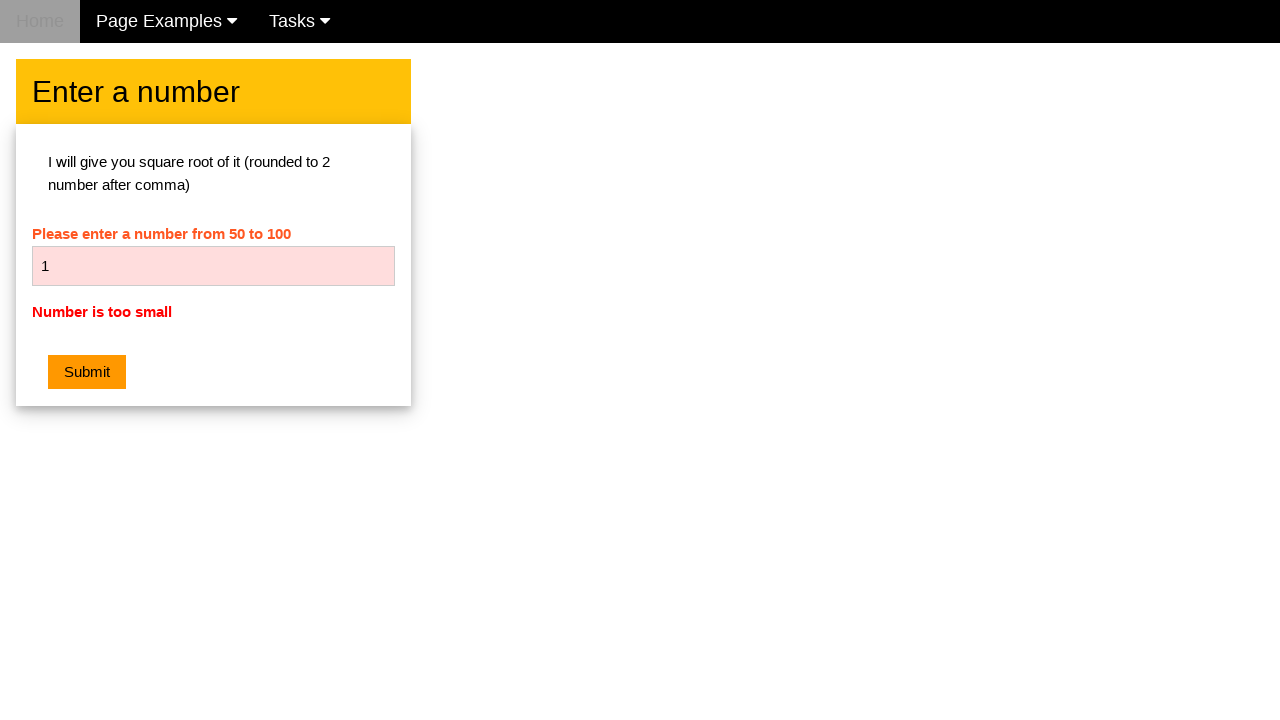

Error message became visible
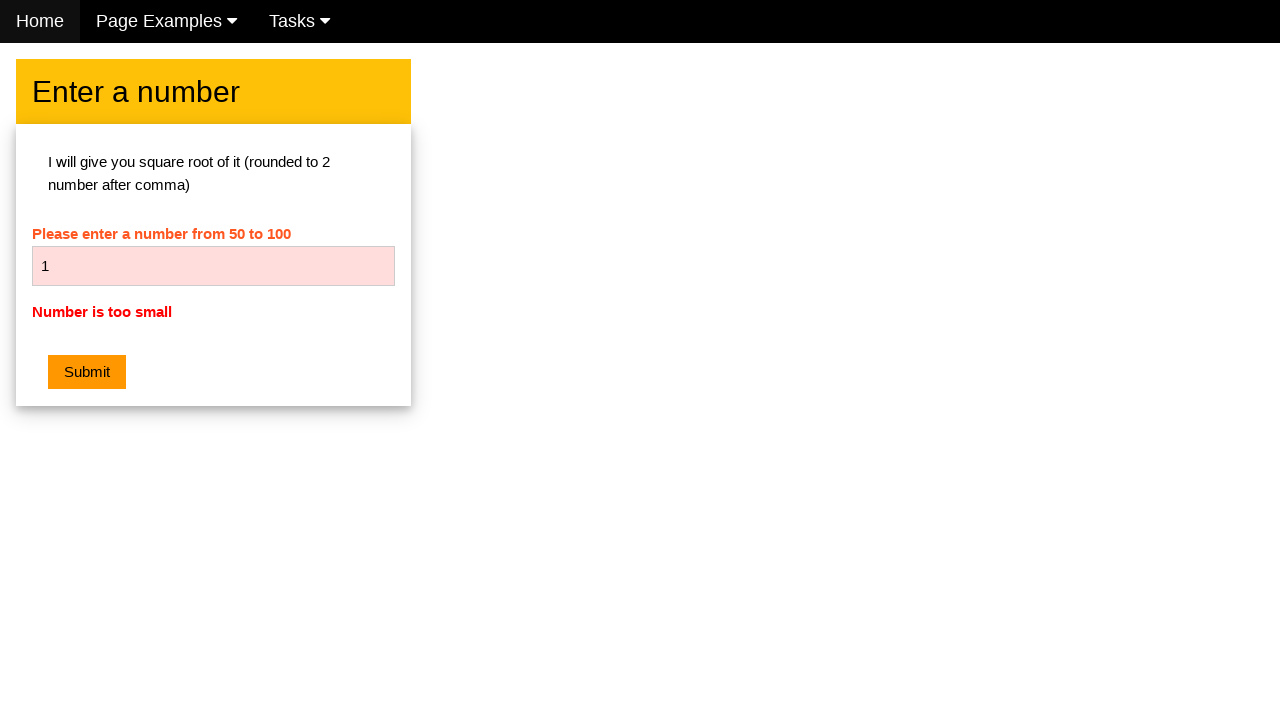

Retrieved error message text
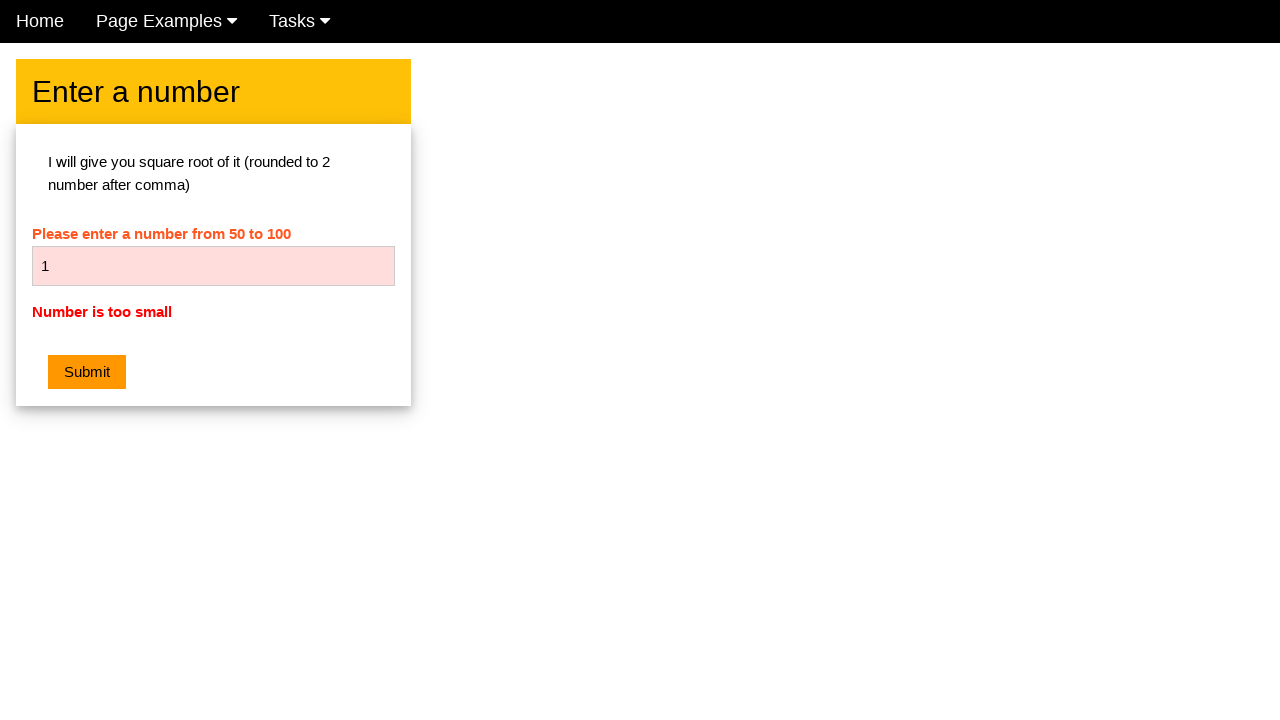

Verified error message is 'Number is too small'
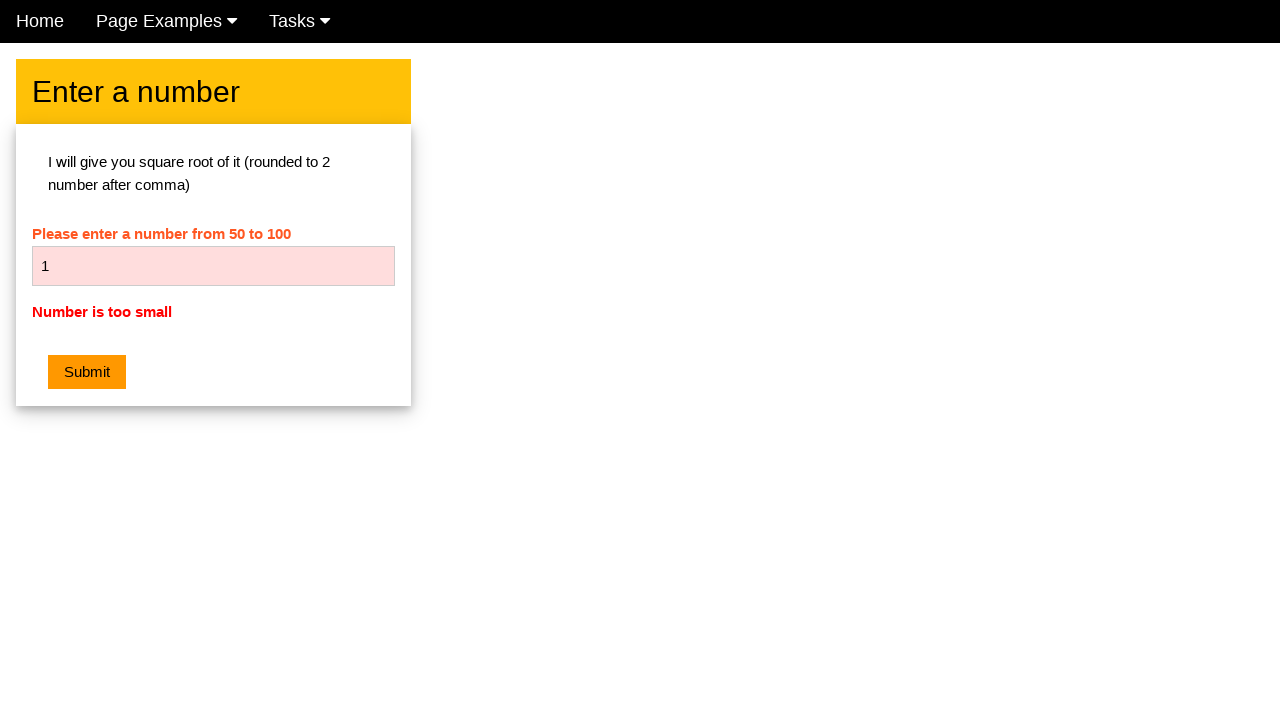

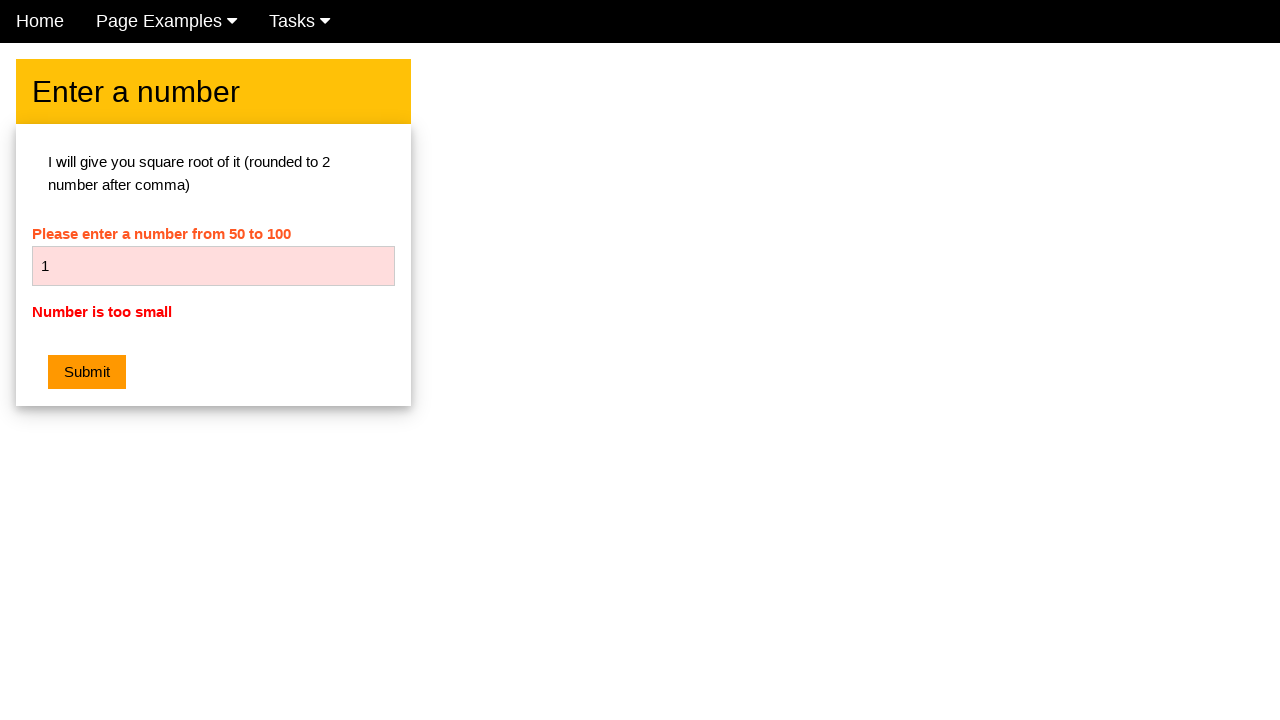